Tests double-click button functionality by double-clicking and verifying the success message.

Starting URL: https://demoqa.com/buttons

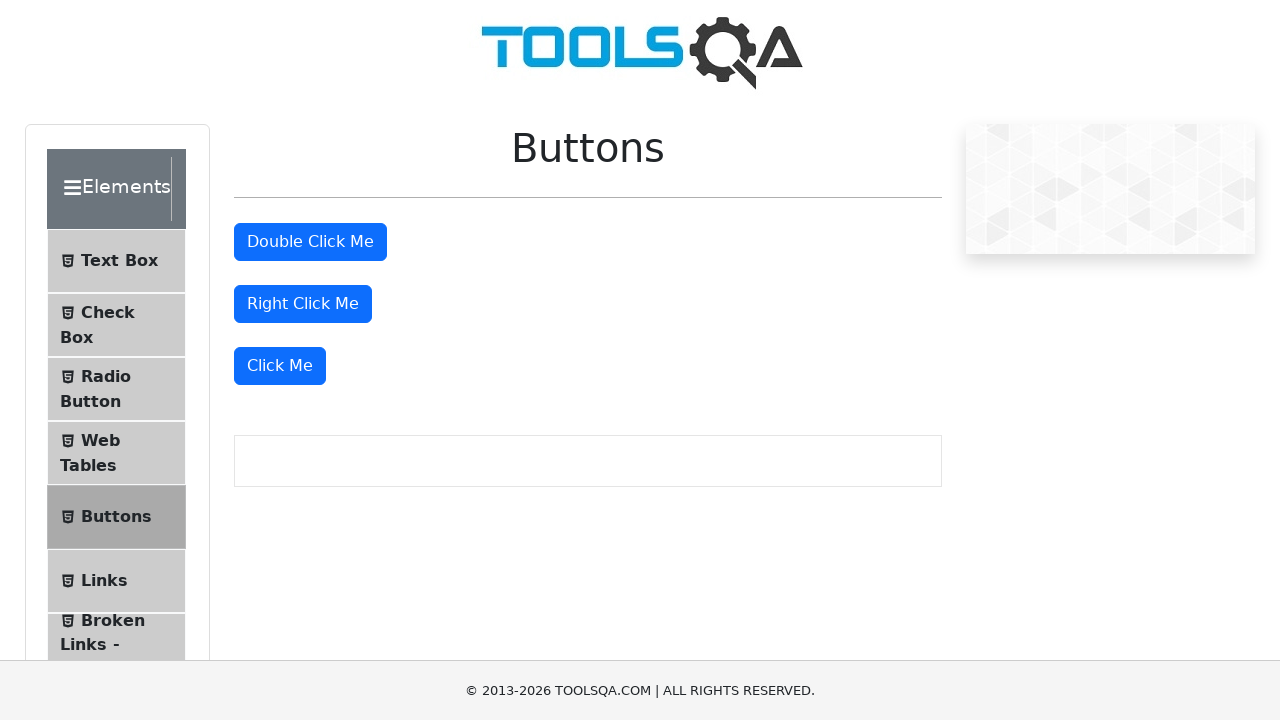

Double-clicked the double-click button at (310, 242) on #doubleClickBtn
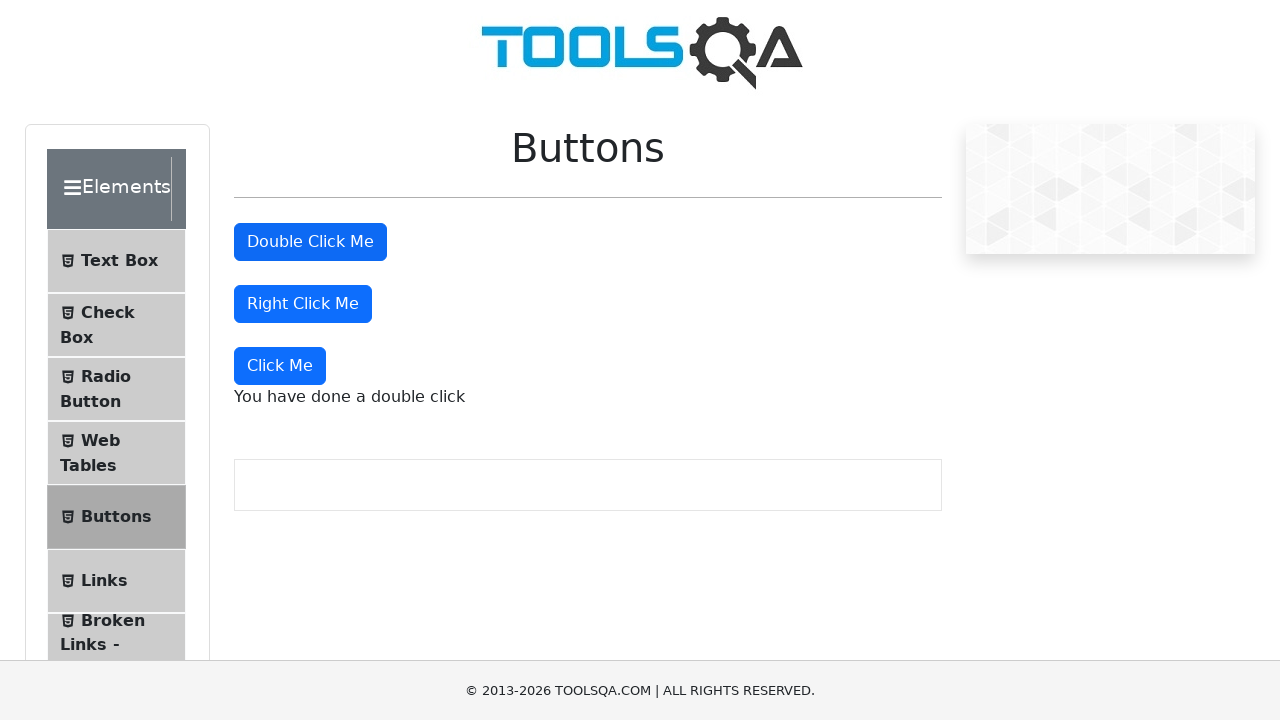

Verified success message 'You have done a double click' is displayed
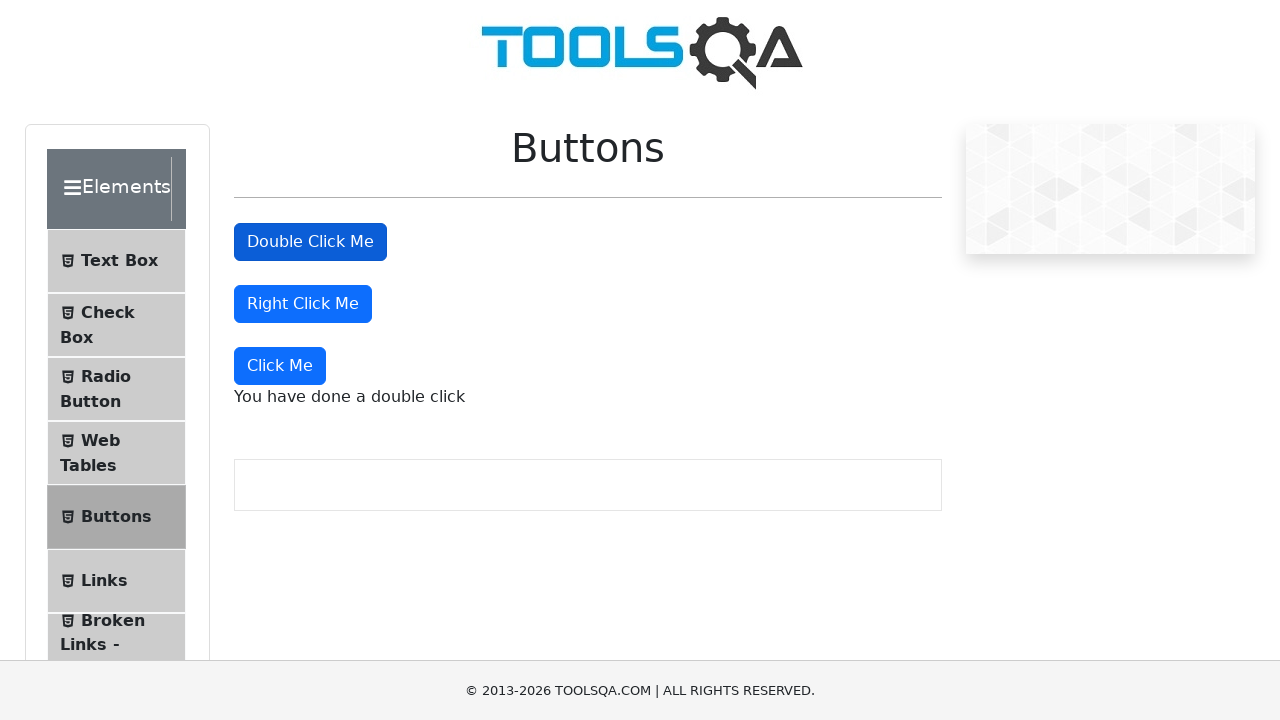

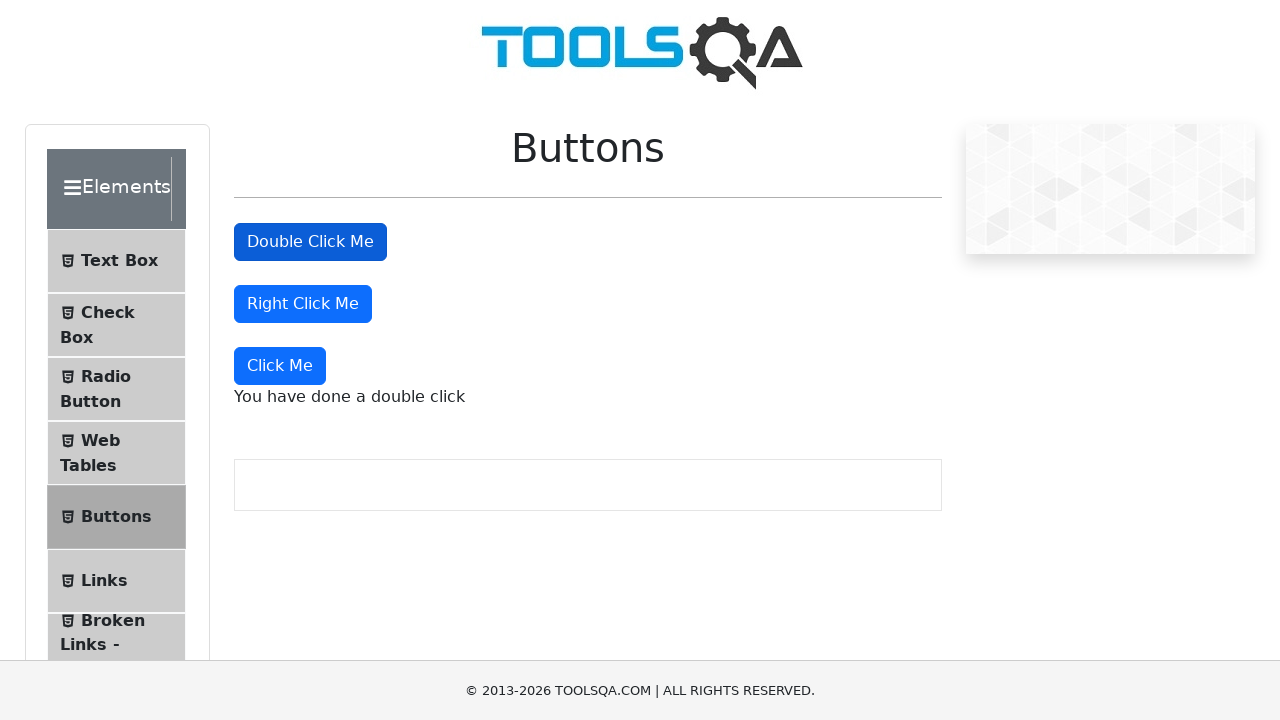